Tests form submission by filling out a practice form with name, email, password, checkbox, and dropdown selection, then verifying success message

Starting URL: https://rahulshettyacademy.com/angularpractice/

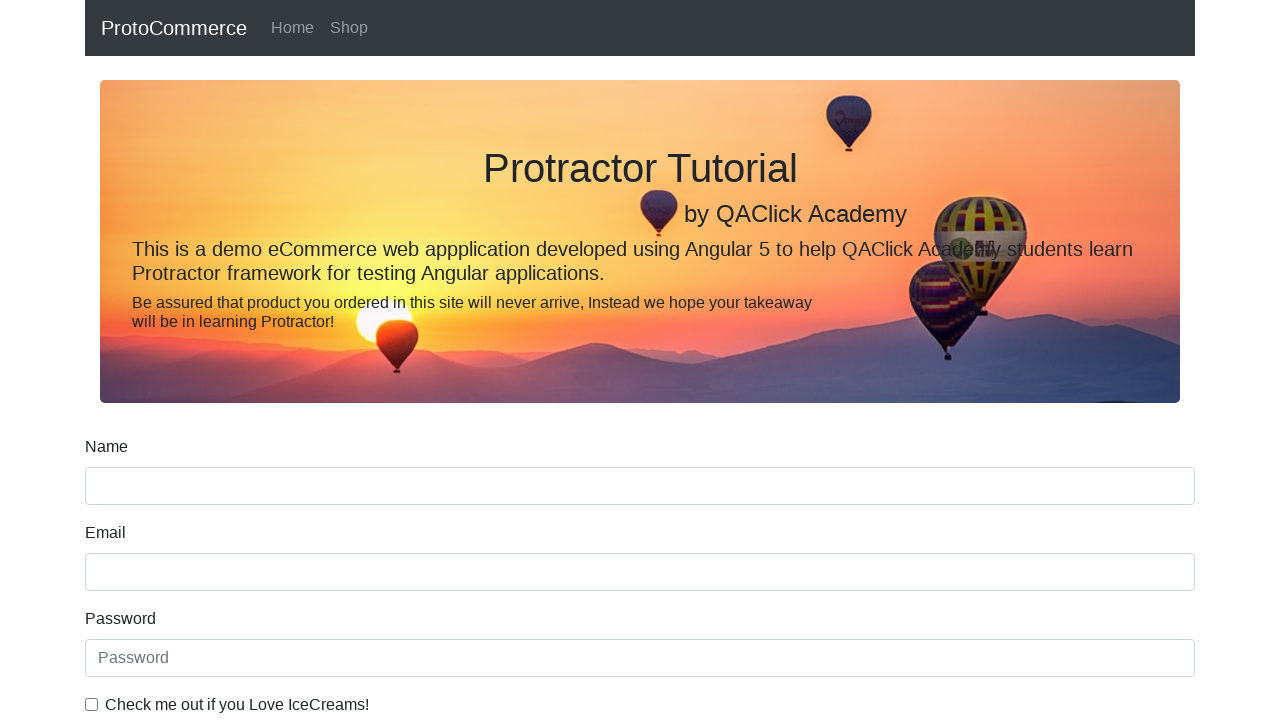

Filled name field with 'Chiran' on input[name='name']
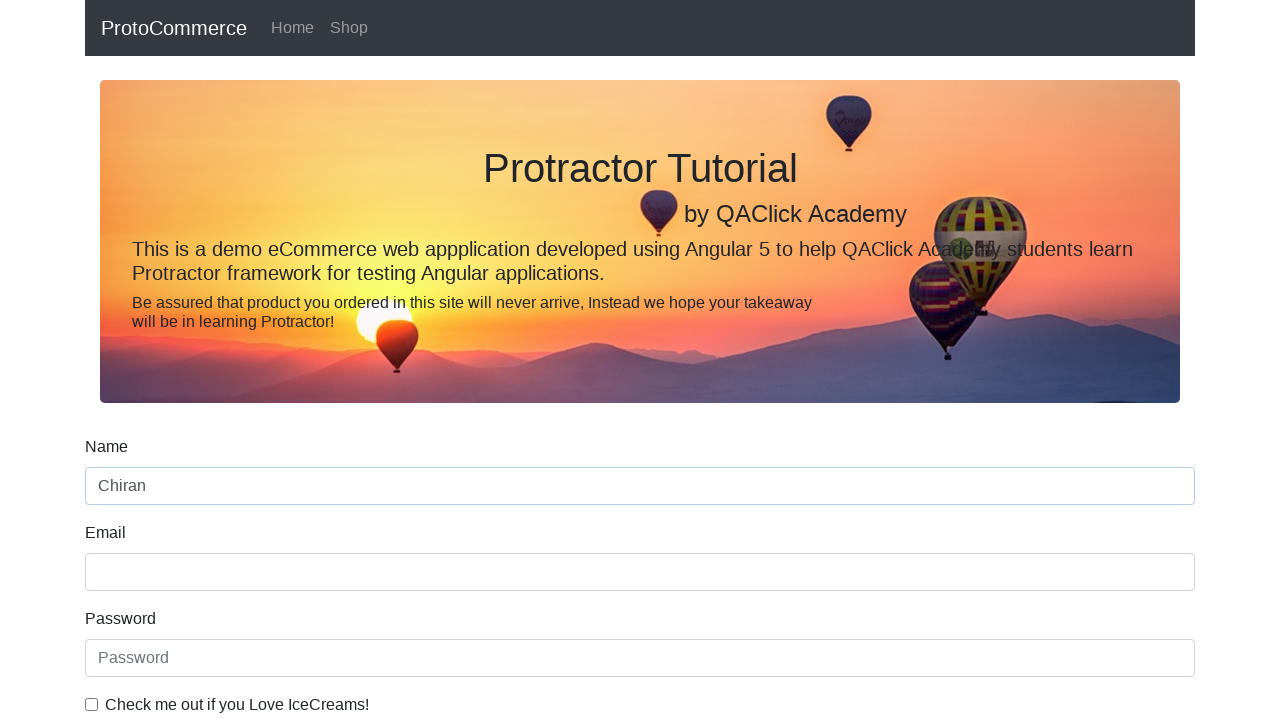

Filled email field with 'testuser@example.com' on input[name='email']
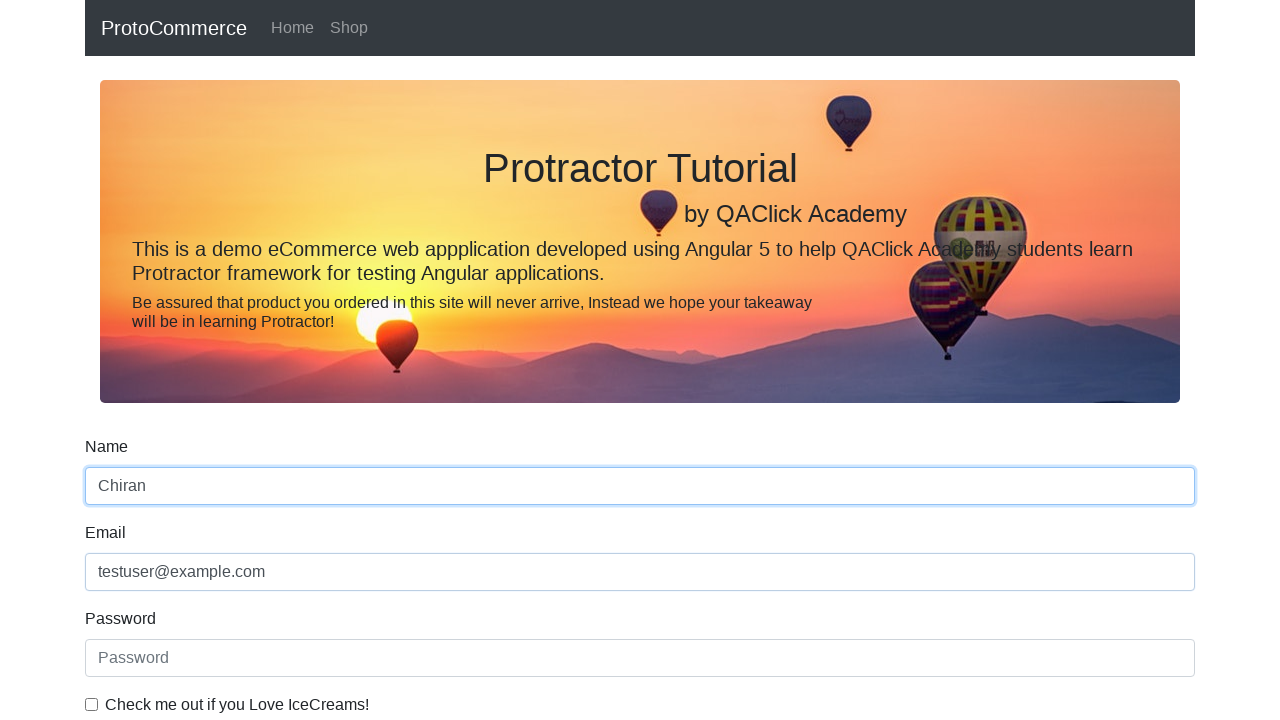

Filled password field with 'password123' on #exampleInputPassword1
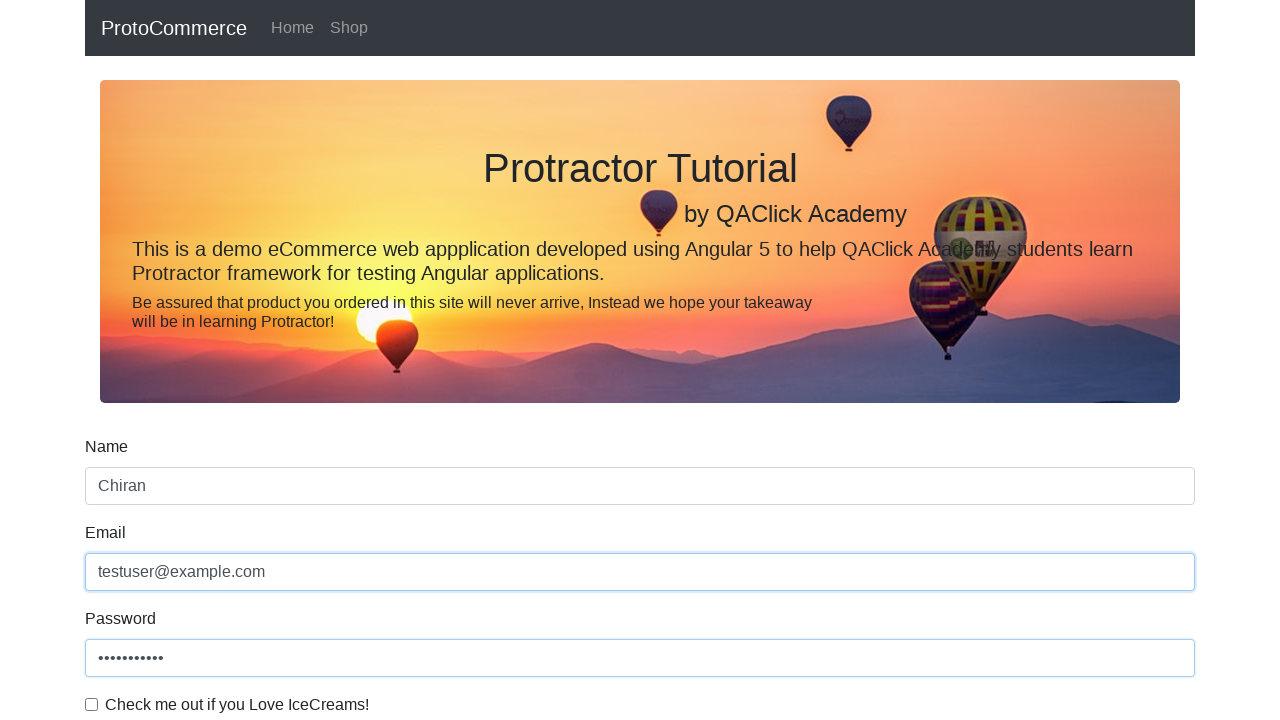

Checked the checkbox at (92, 704) on #exampleCheck1
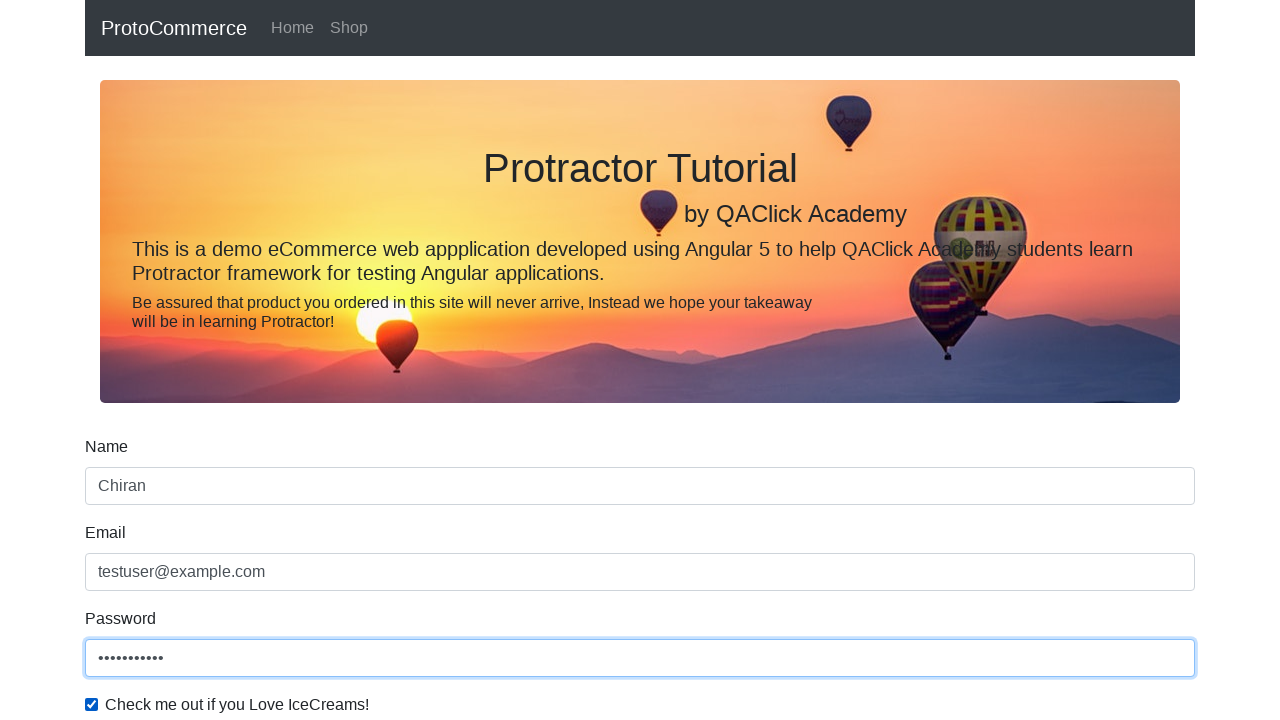

Selected 'Male' from dropdown on #exampleFormControlSelect1
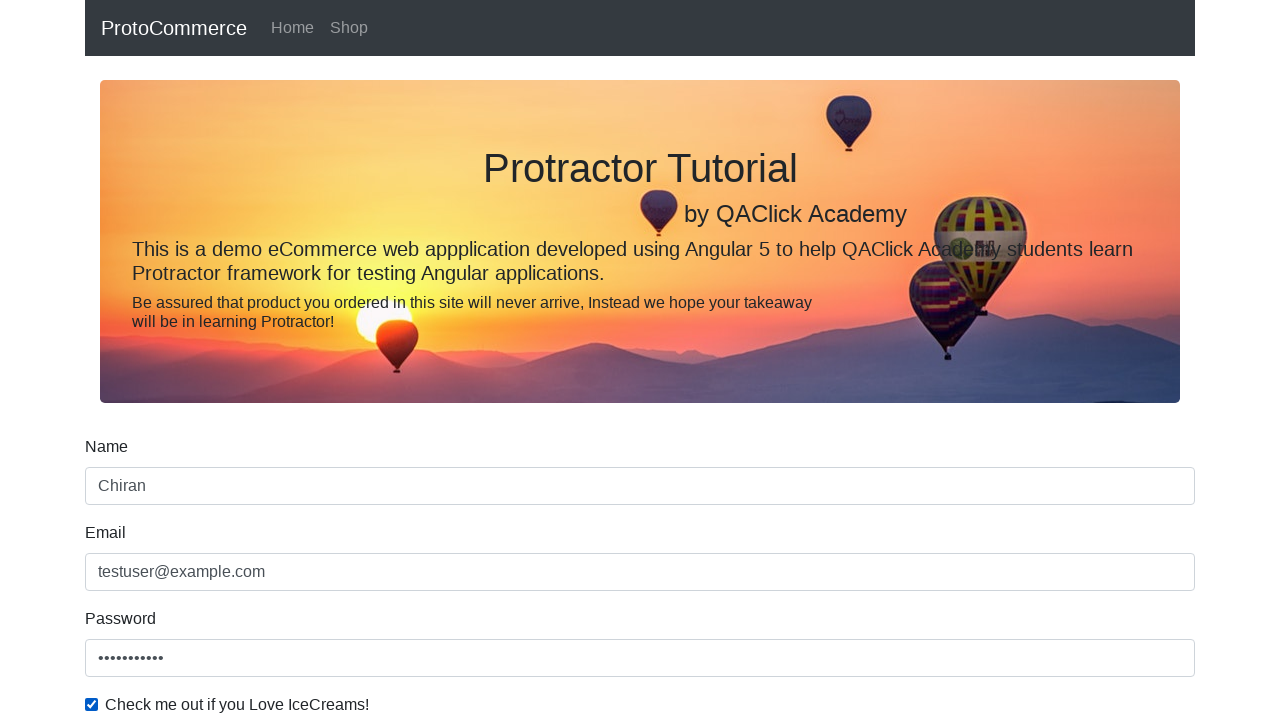

Clicked submit button to submit the form at (123, 491) on xpath=//input[@type='submit']
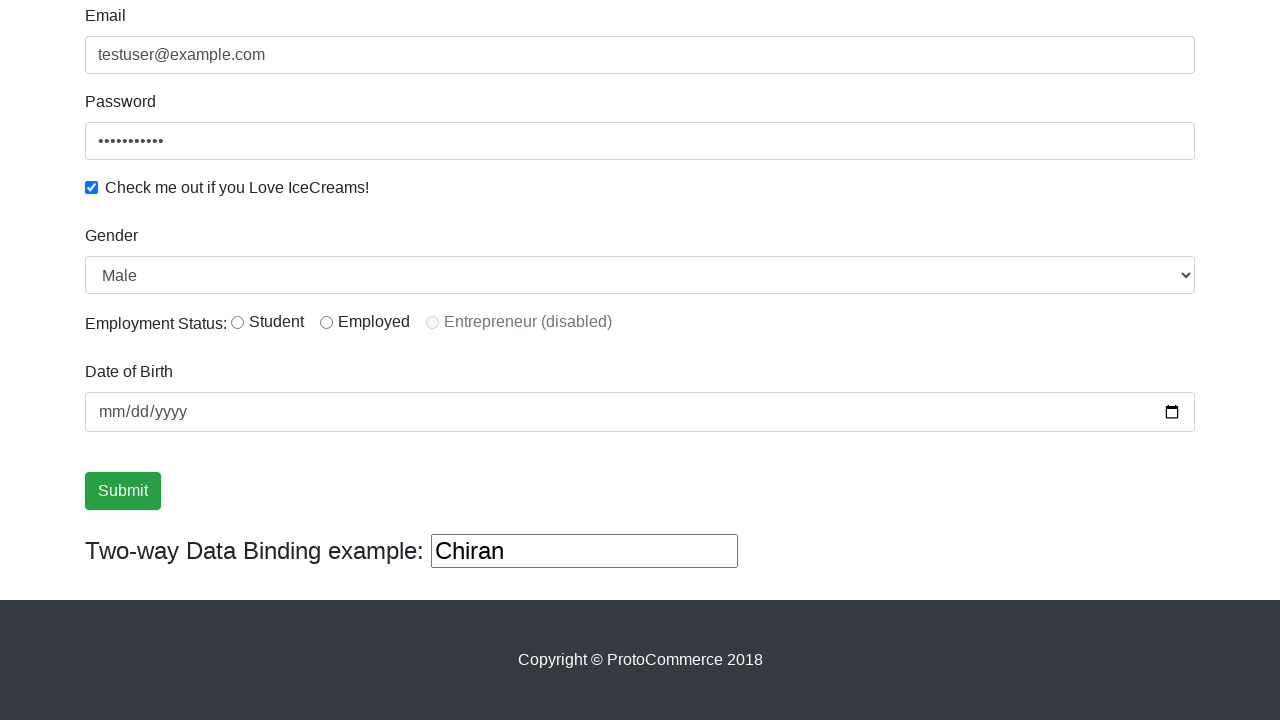

Success message appeared after form submission
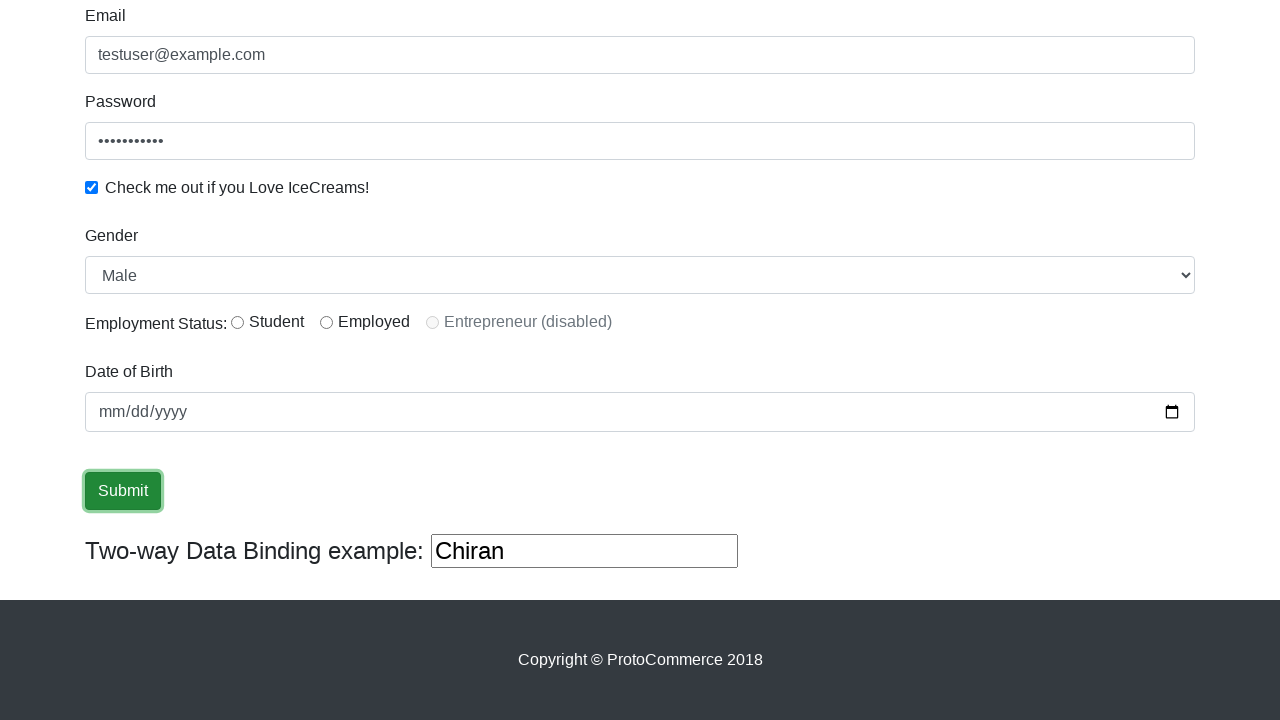

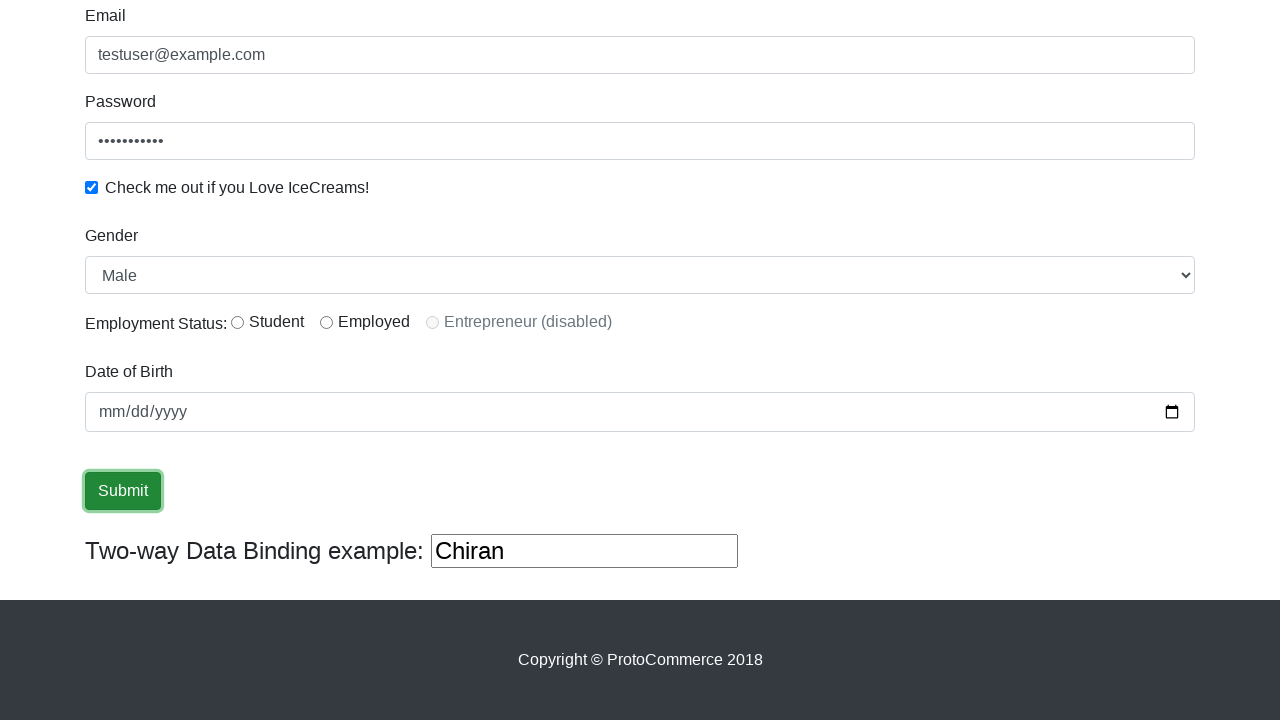